Tests YouTube search functionality by clicking on the search field and entering a search query

Starting URL: https://www.youtube.com/

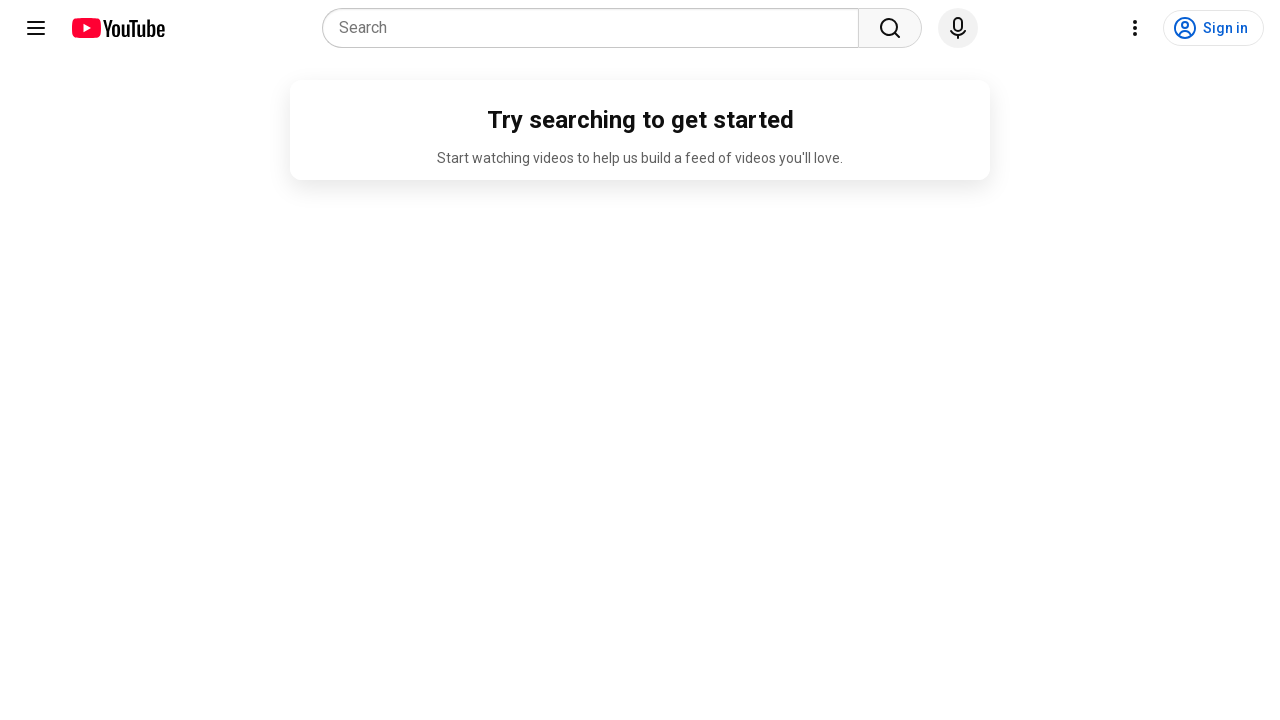

Clicked on YouTube search field at (596, 28) on input[name='search_query']
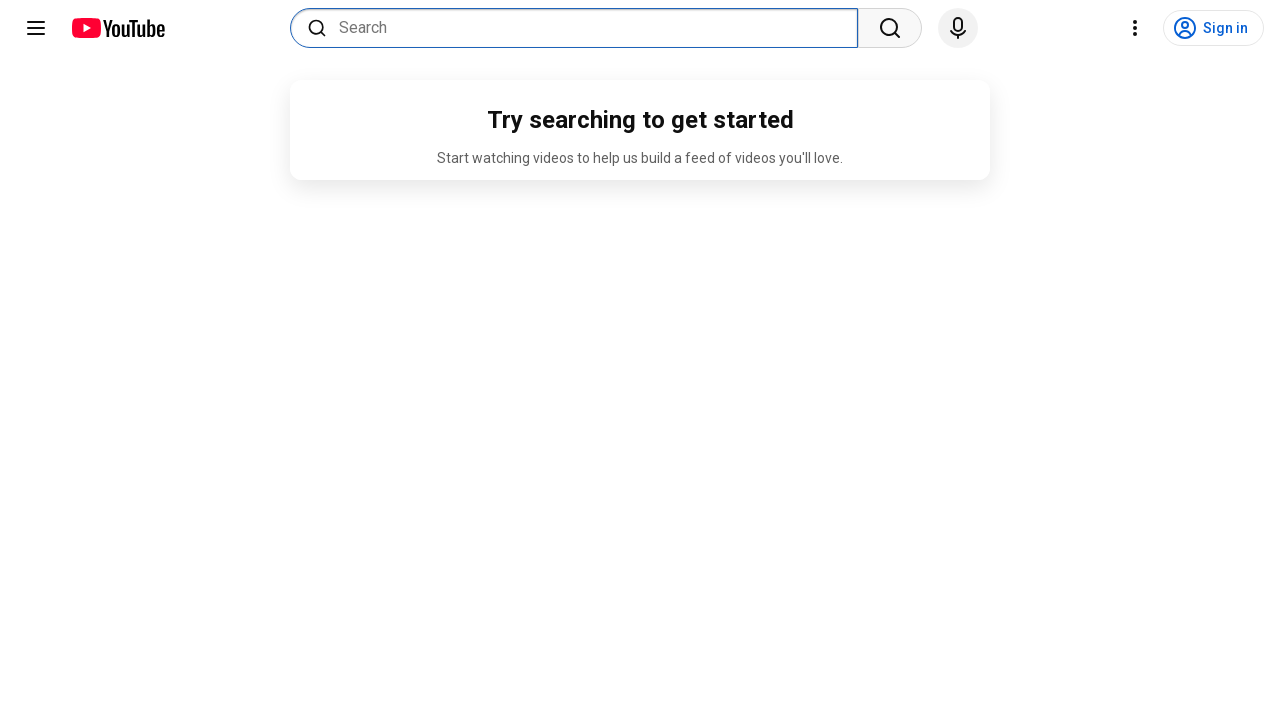

Entered search query 'Fine line cars' in search field on input[name='search_query']
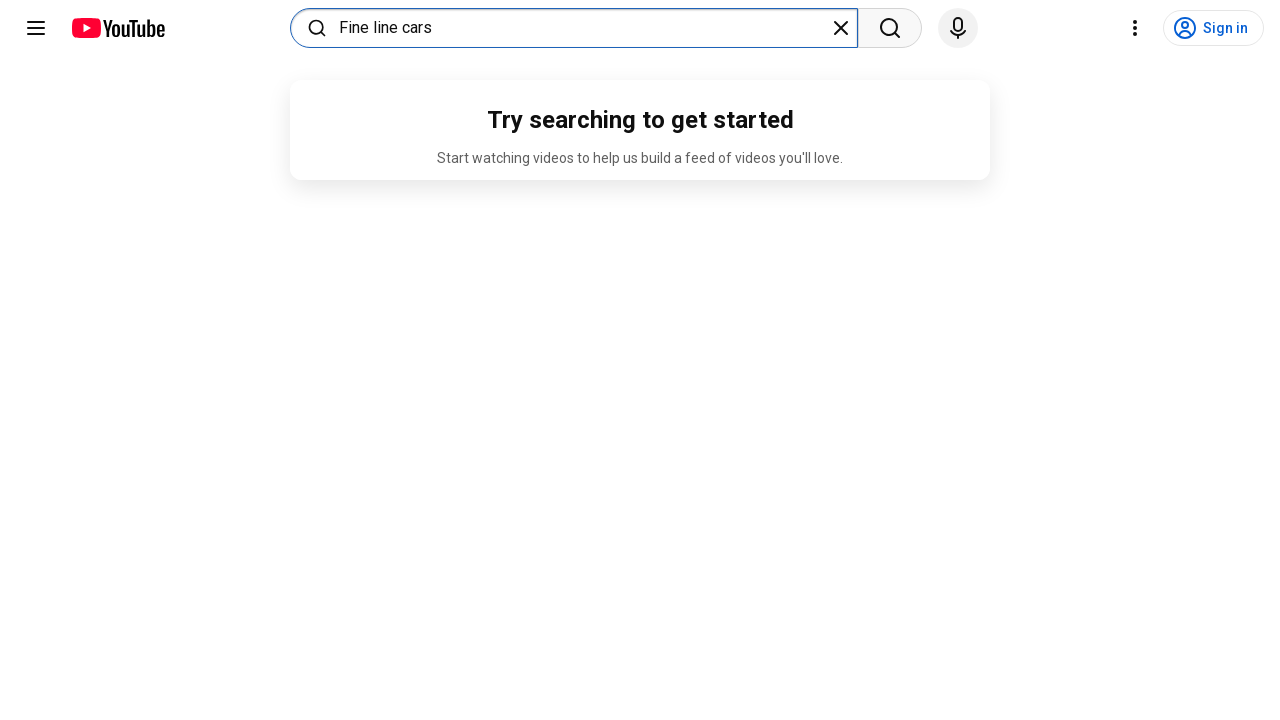

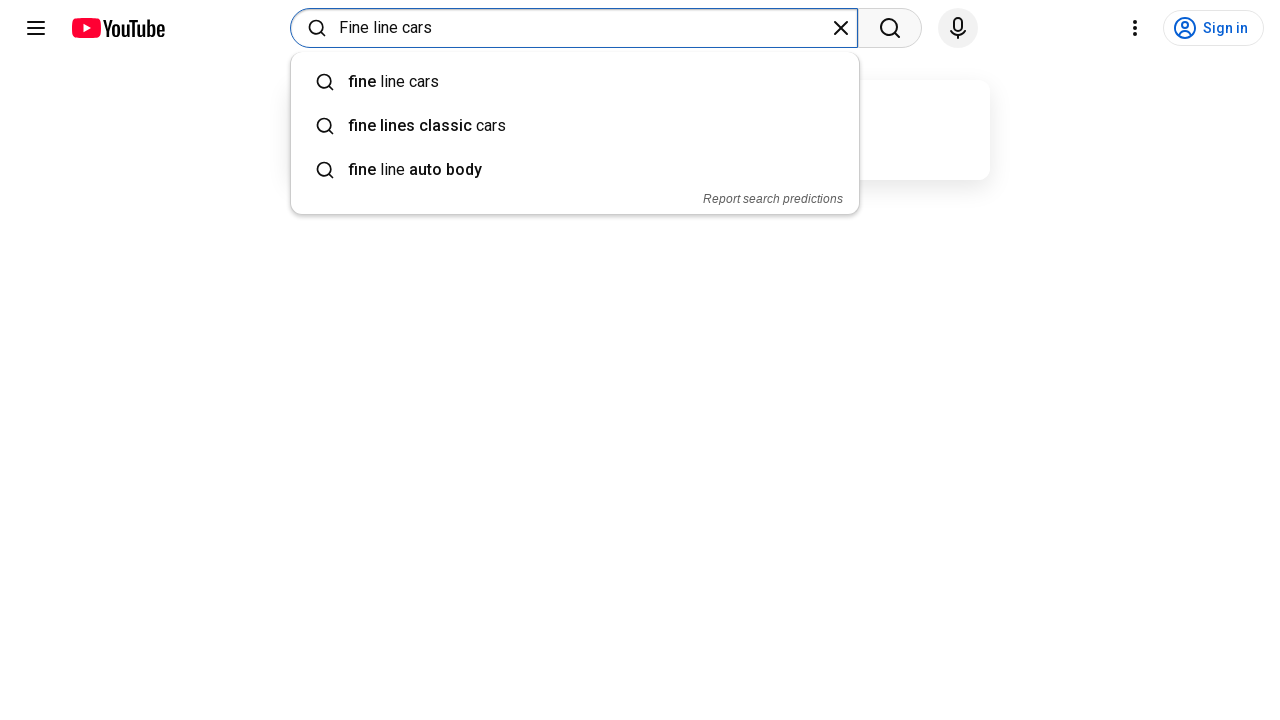